Tests JavaScript alert popup handling by clicking a button that triggers an alert and then accepting/dismissing the alert dialog.

Starting URL: https://automationtesting.co.uk/popups.html

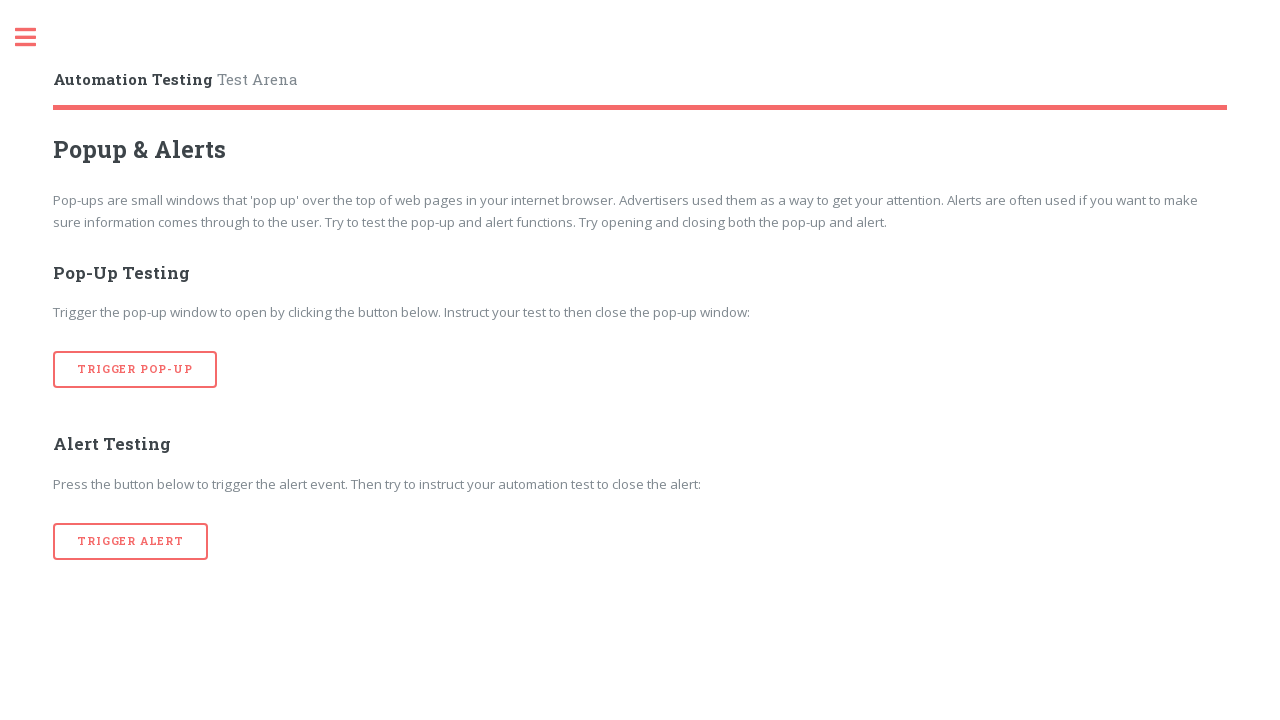

Set up dialog handler to accept alerts
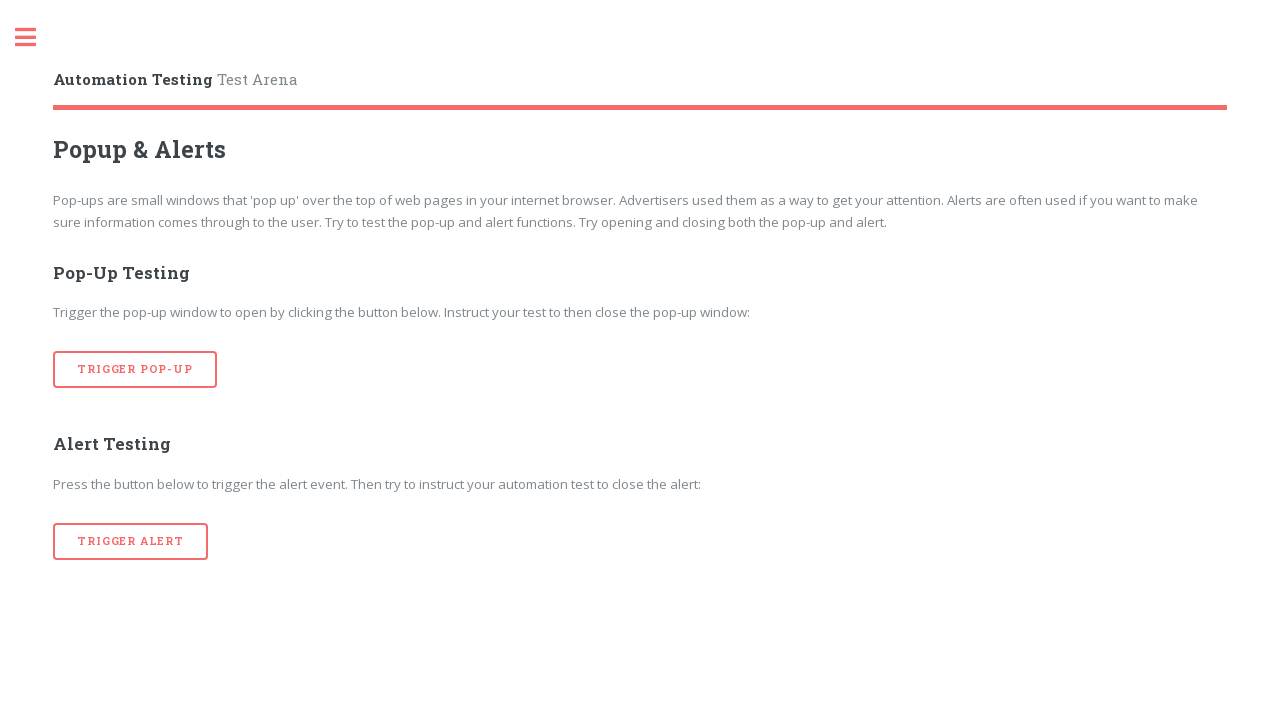

Clicked button to trigger JavaScript alert popup at (131, 541) on [onclick='alertTrigger()']
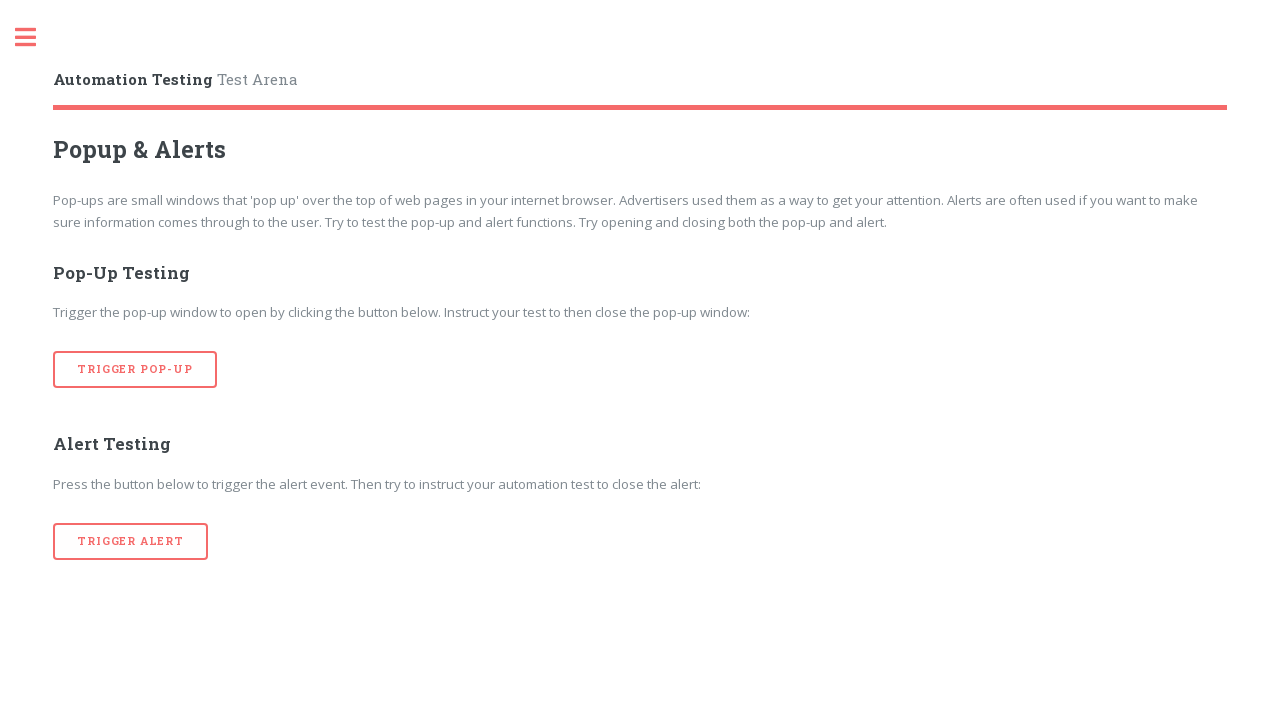

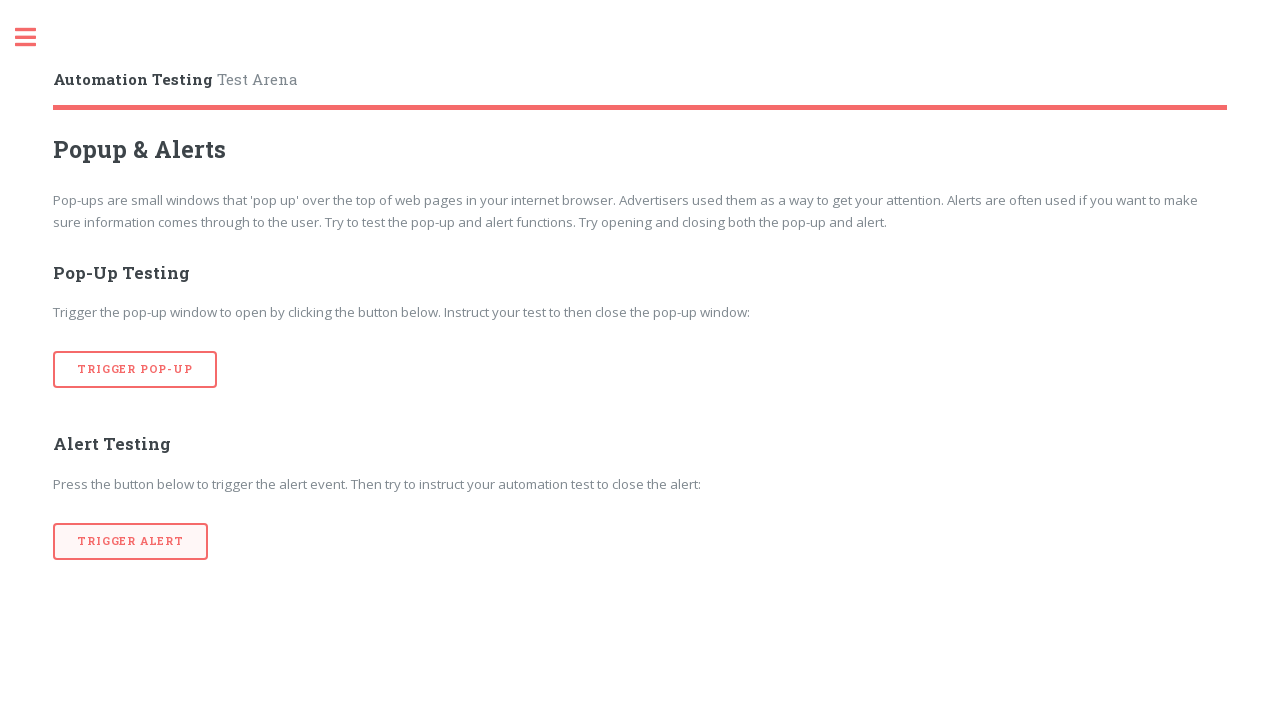